Tests drag and drop functionality on jQuery UI demo page by dragging an element into a droppable area

Starting URL: https://jqueryui.com/droppable/

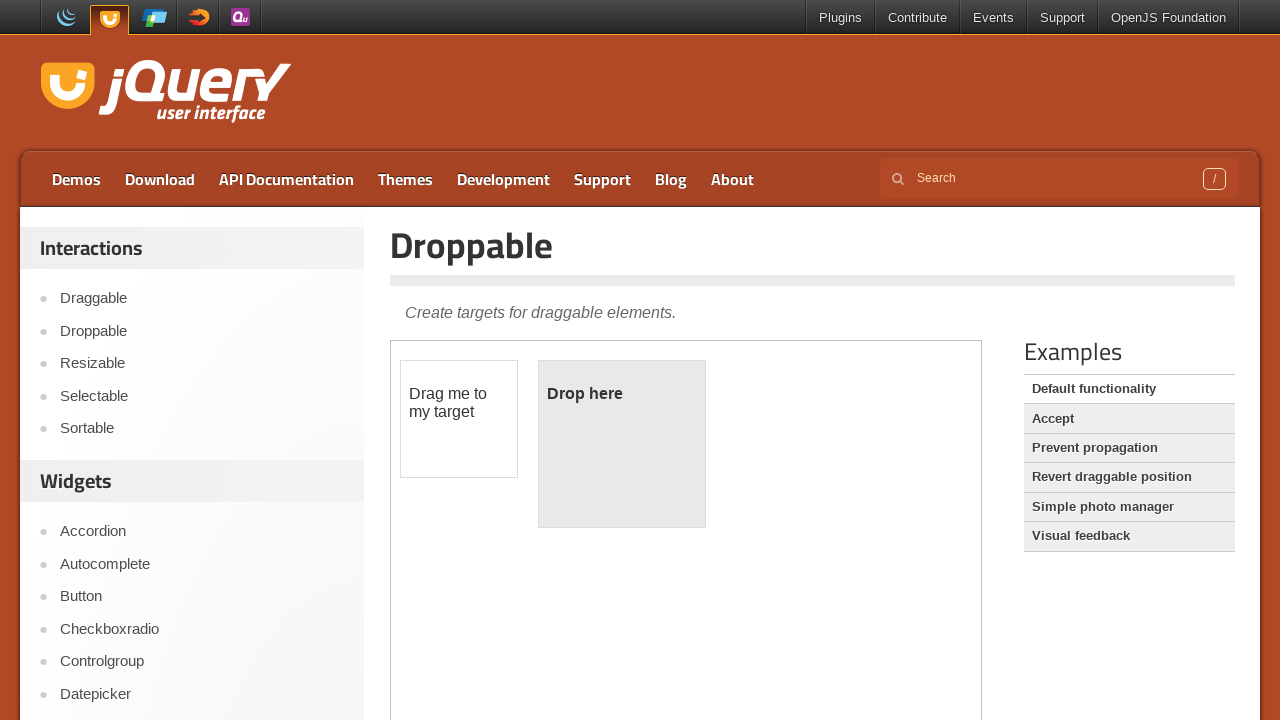

Located the iframe containing the drag and drop demo
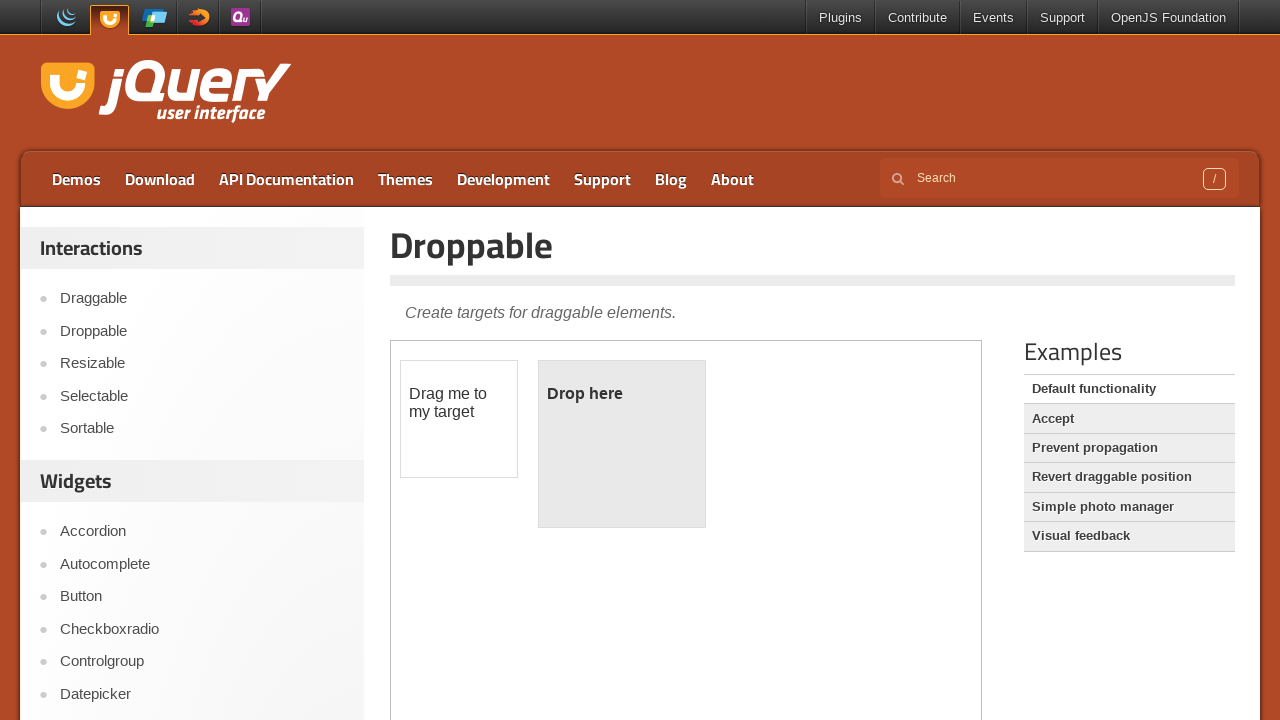

Located the draggable element
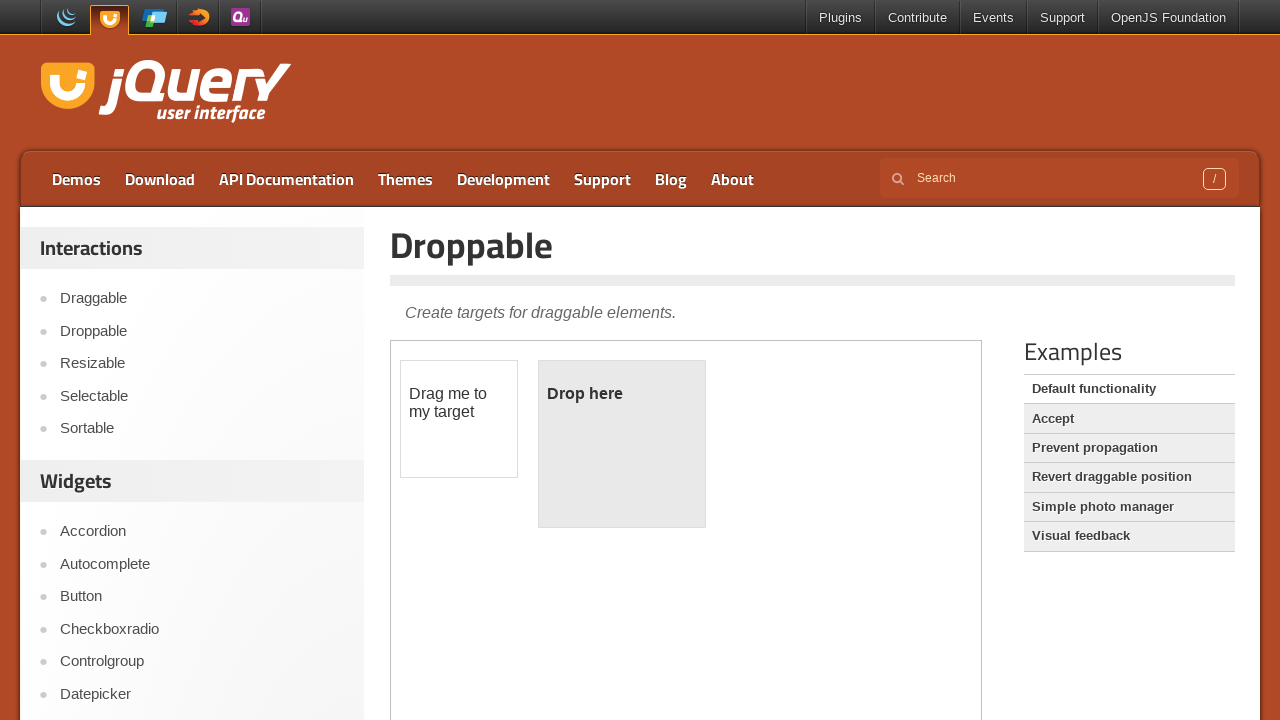

Located the droppable element
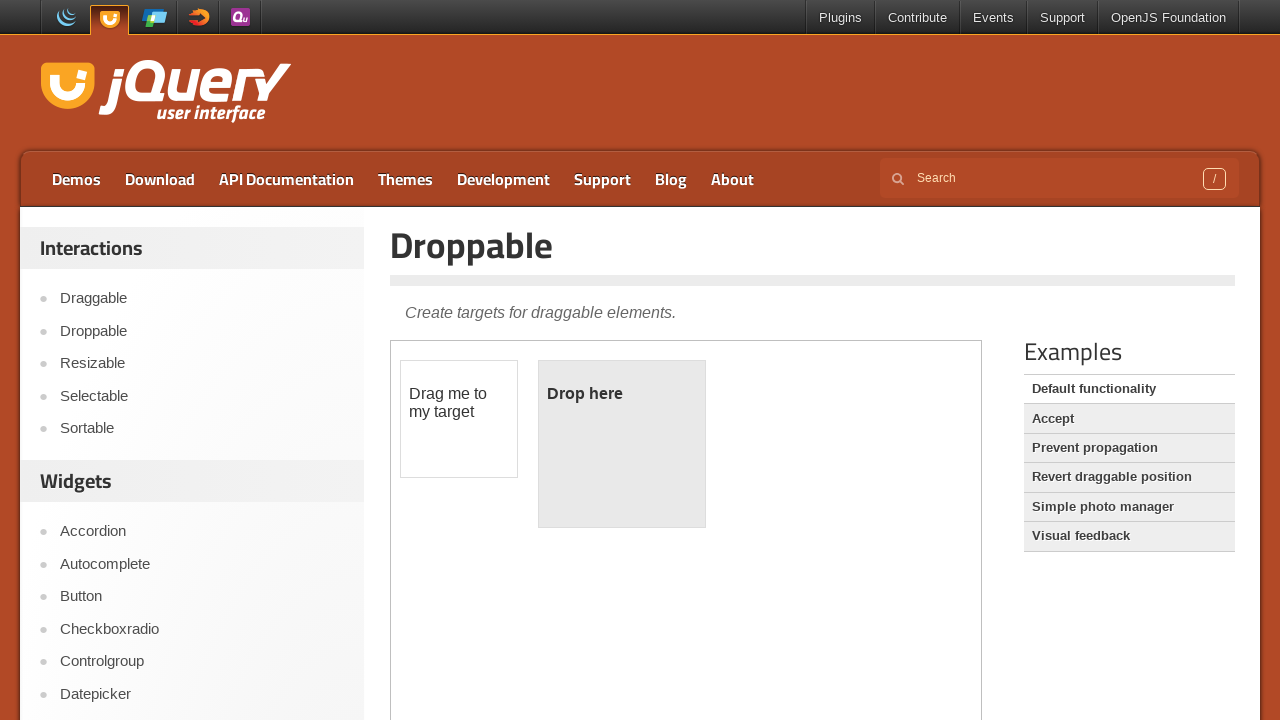

Dragged the element into the droppable area at (622, 444)
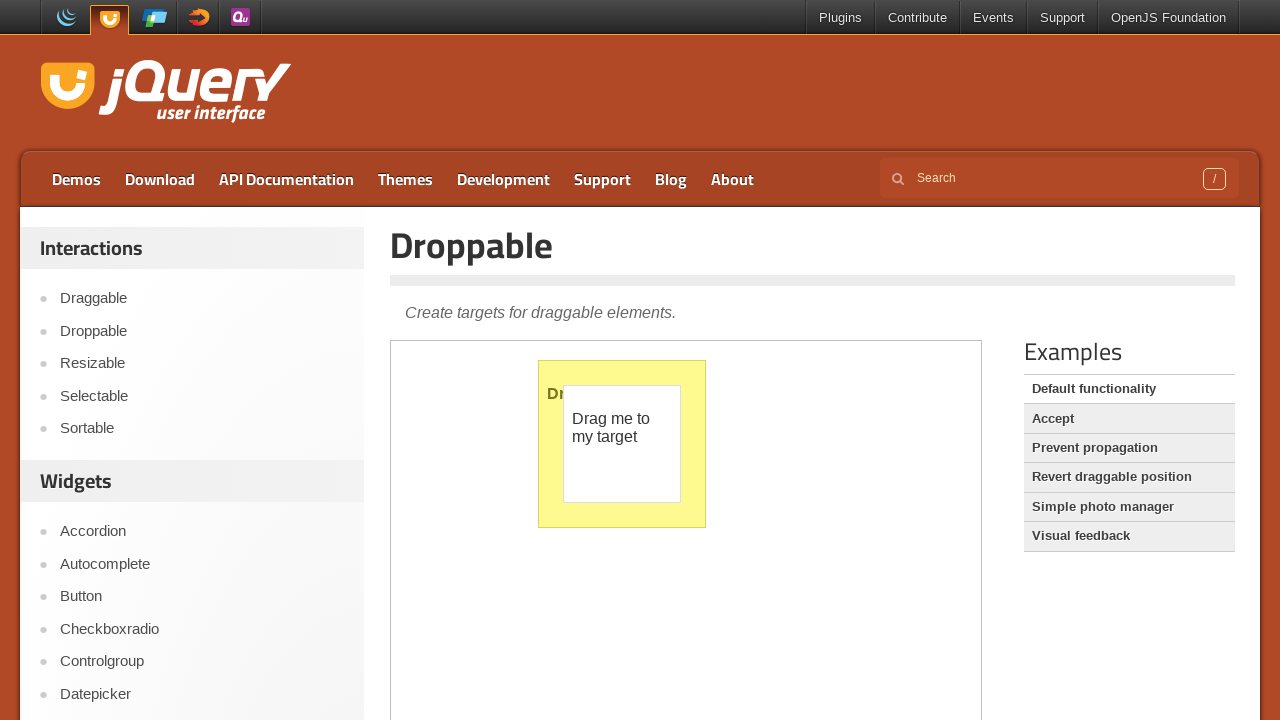

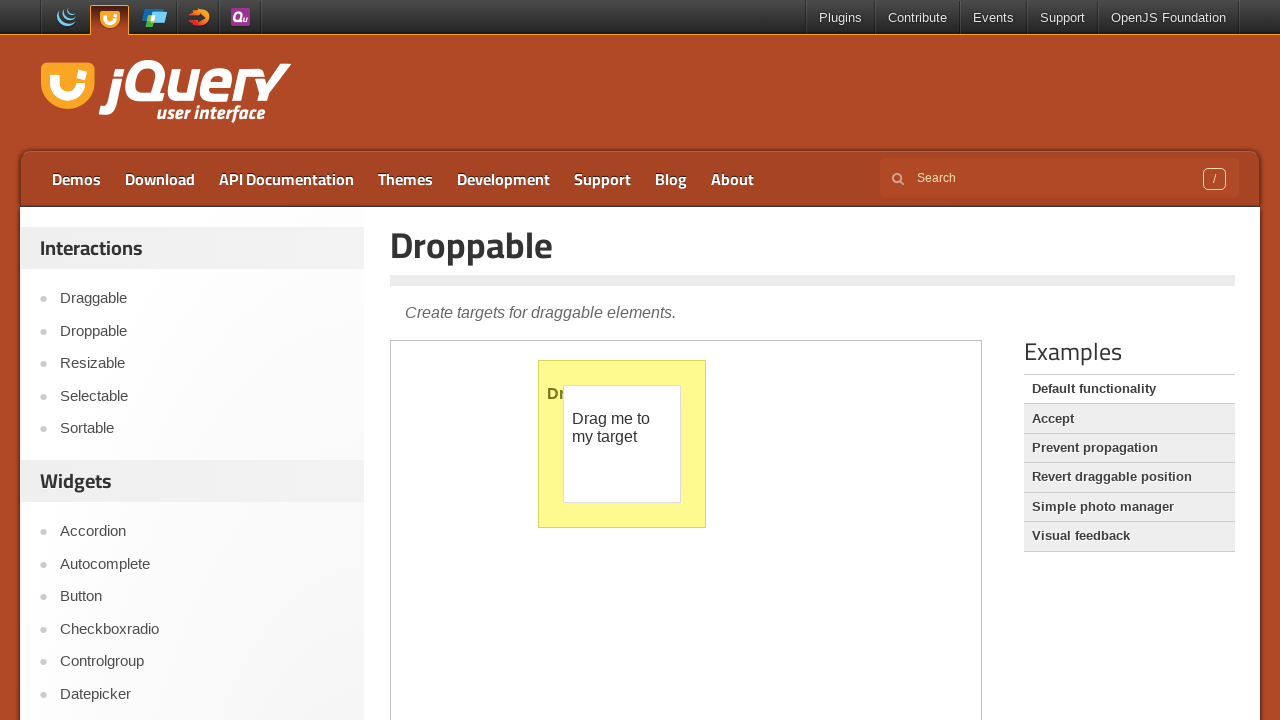